Tests drag-and-drop-by-offset mouse action by dragging element 'box A' to specific x,y offset coordinates

Starting URL: https://crossbrowsertesting.github.io/drag-and-drop

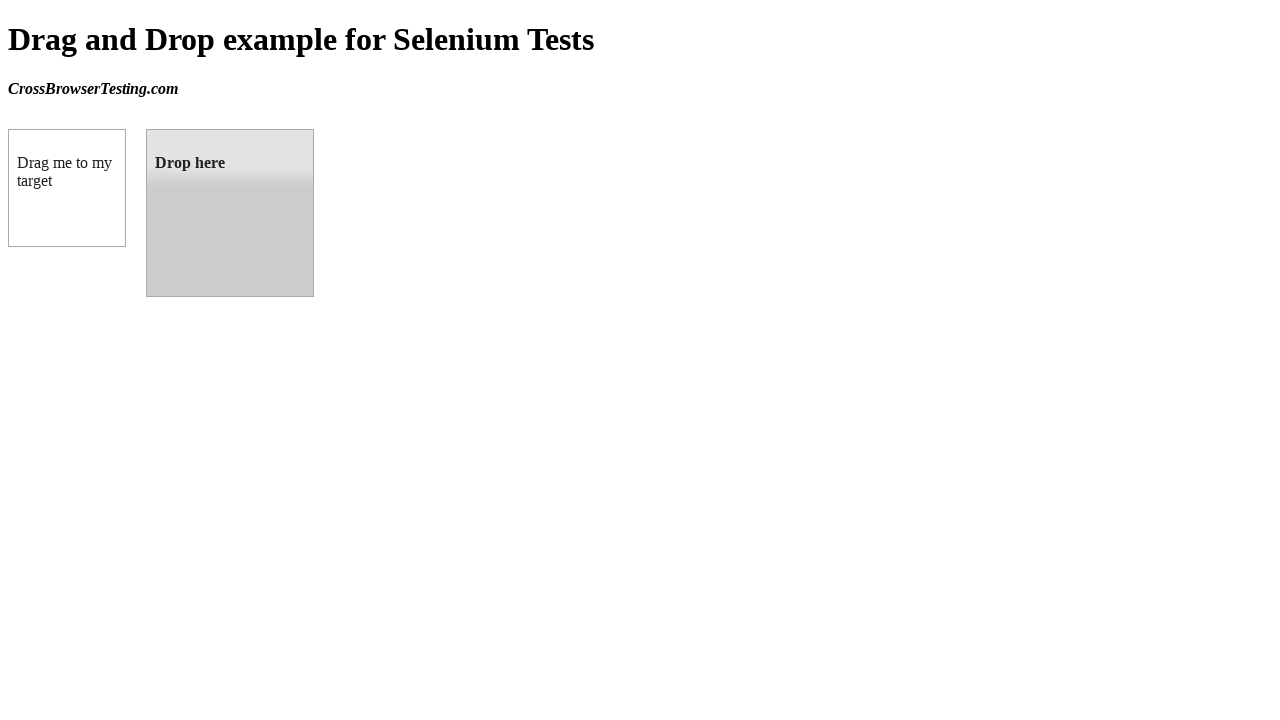

Navigated to drag-and-drop test page
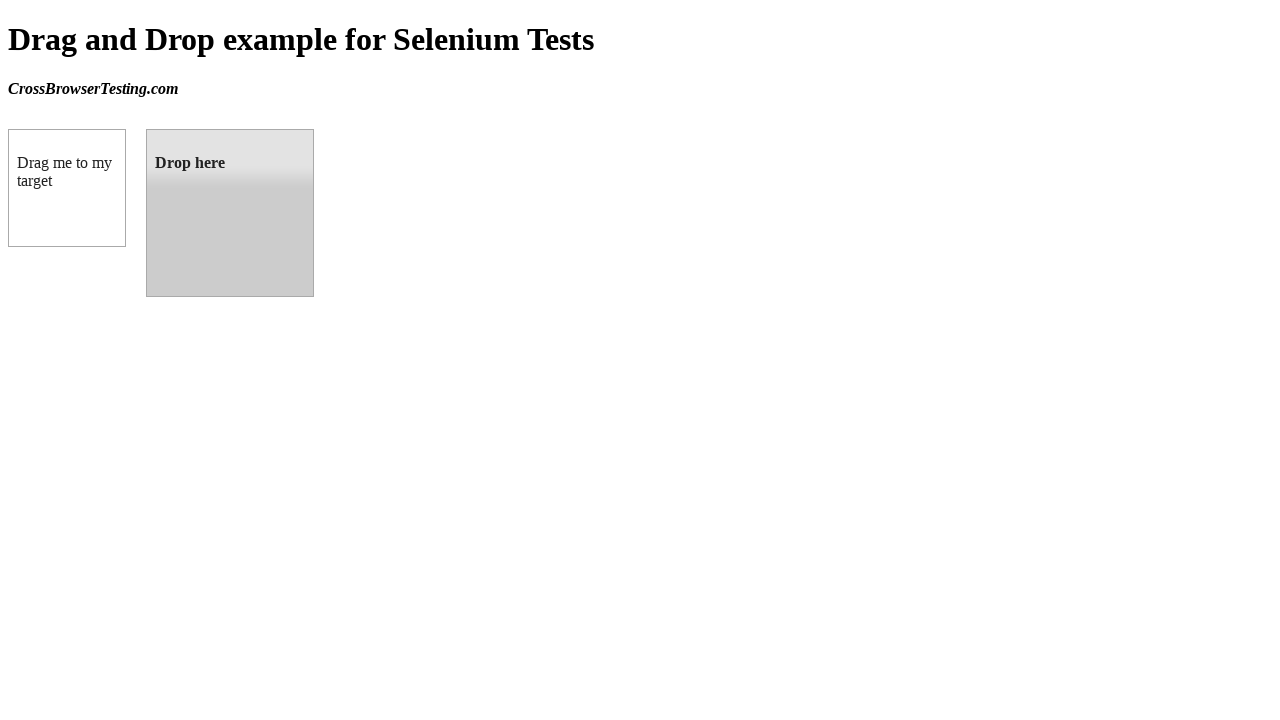

Located source element (box A)
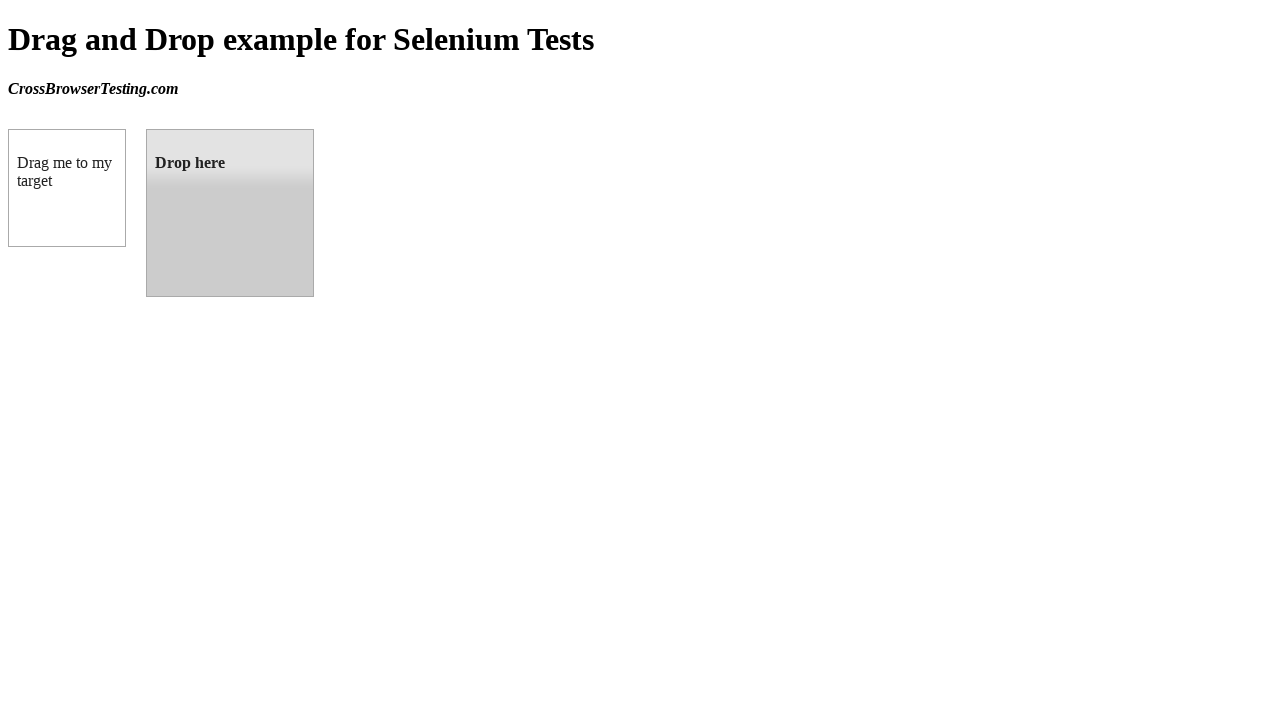

Located target element (box B)
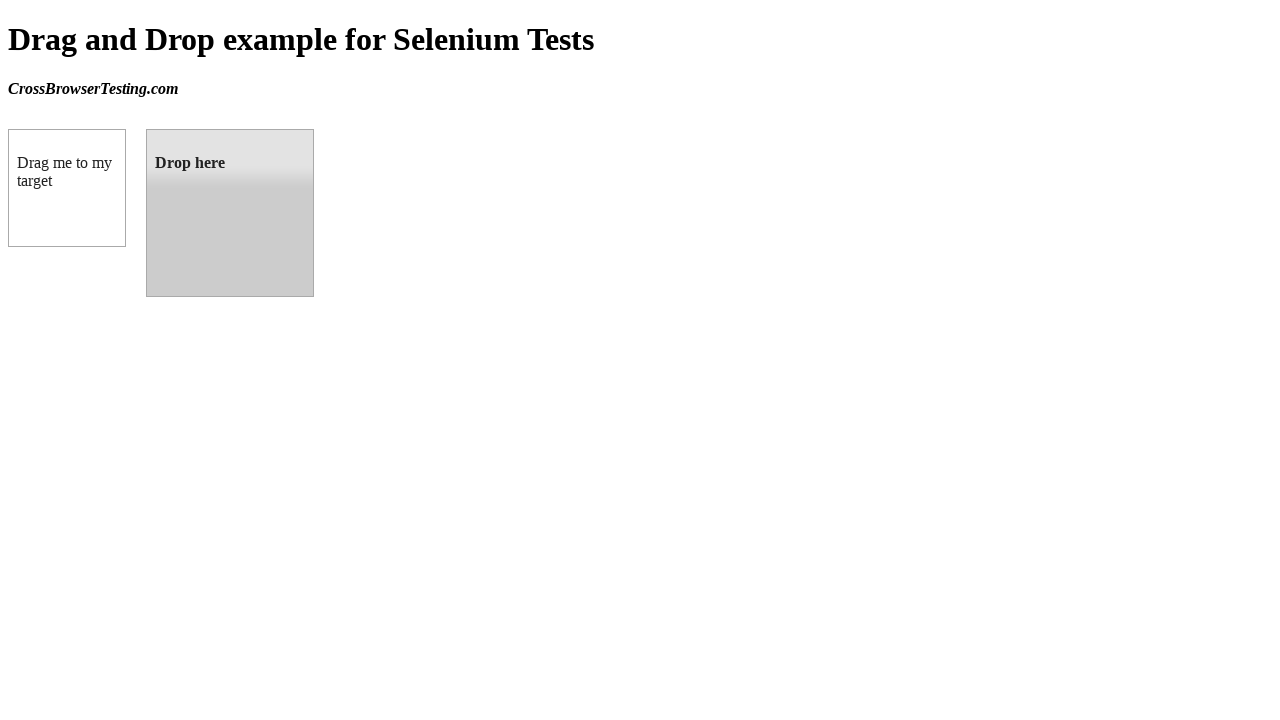

Retrieved source element bounding box
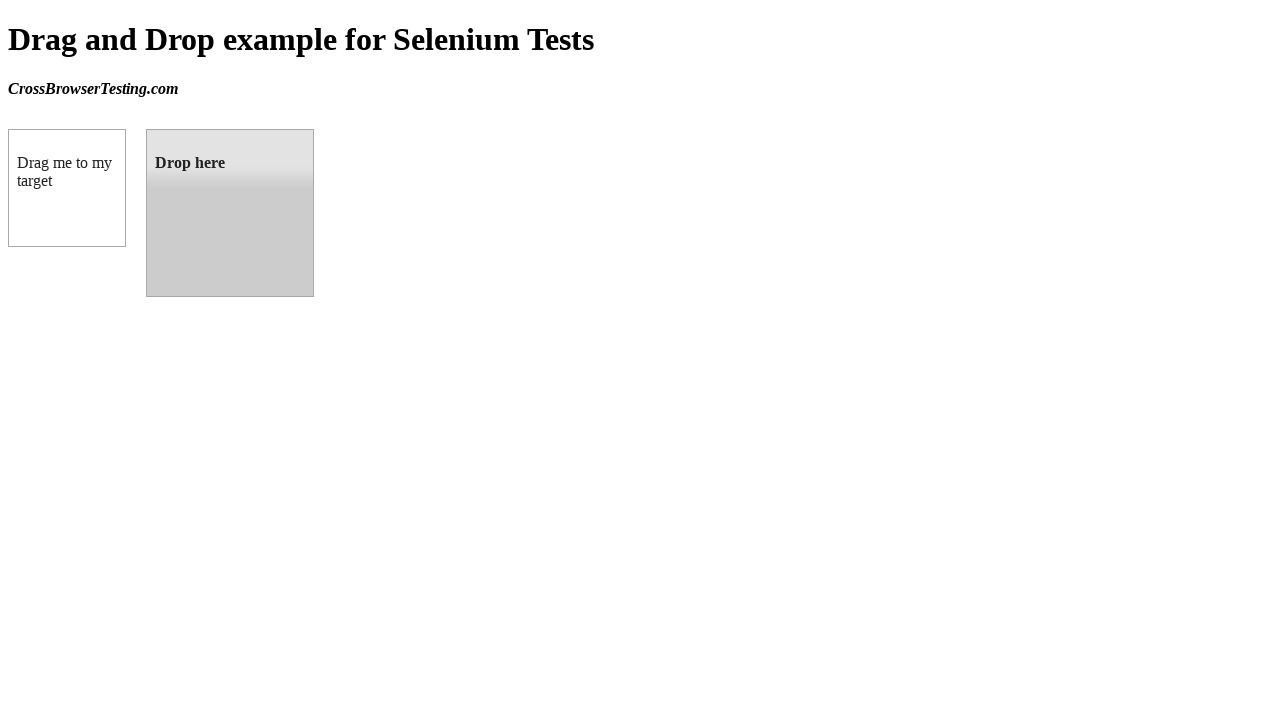

Retrieved target element bounding box
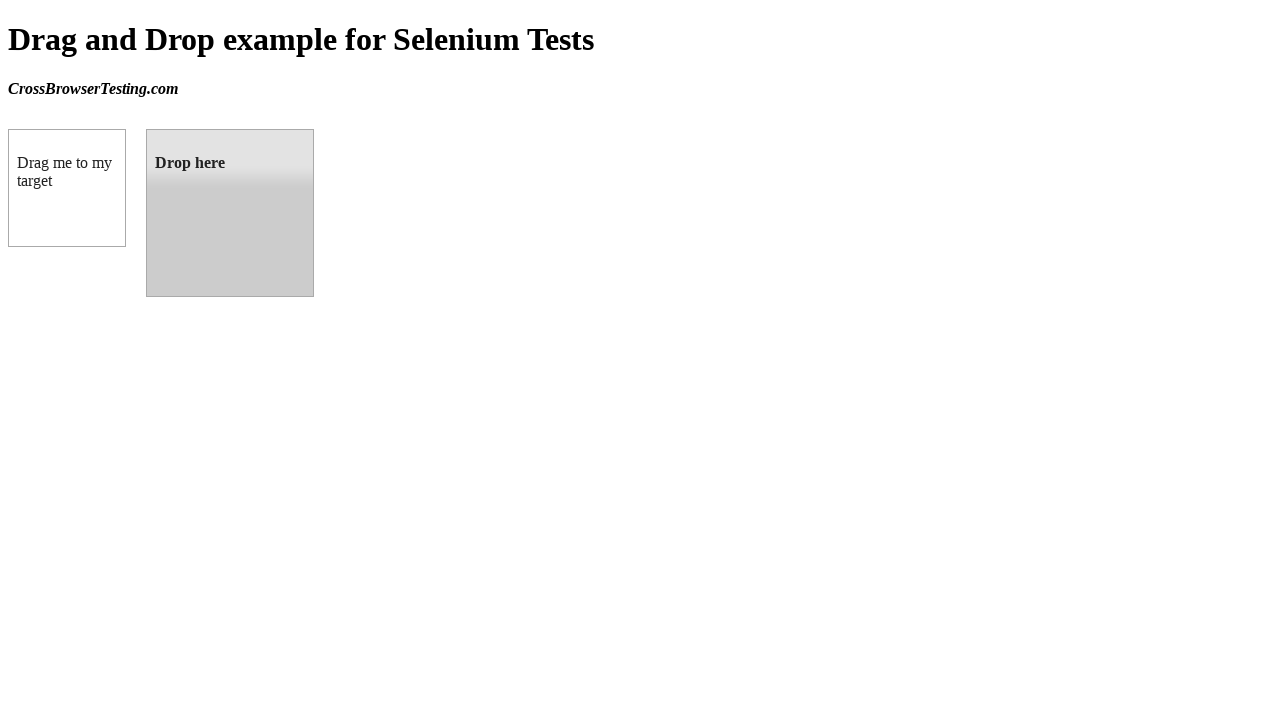

Calculated center positions for source and target elements
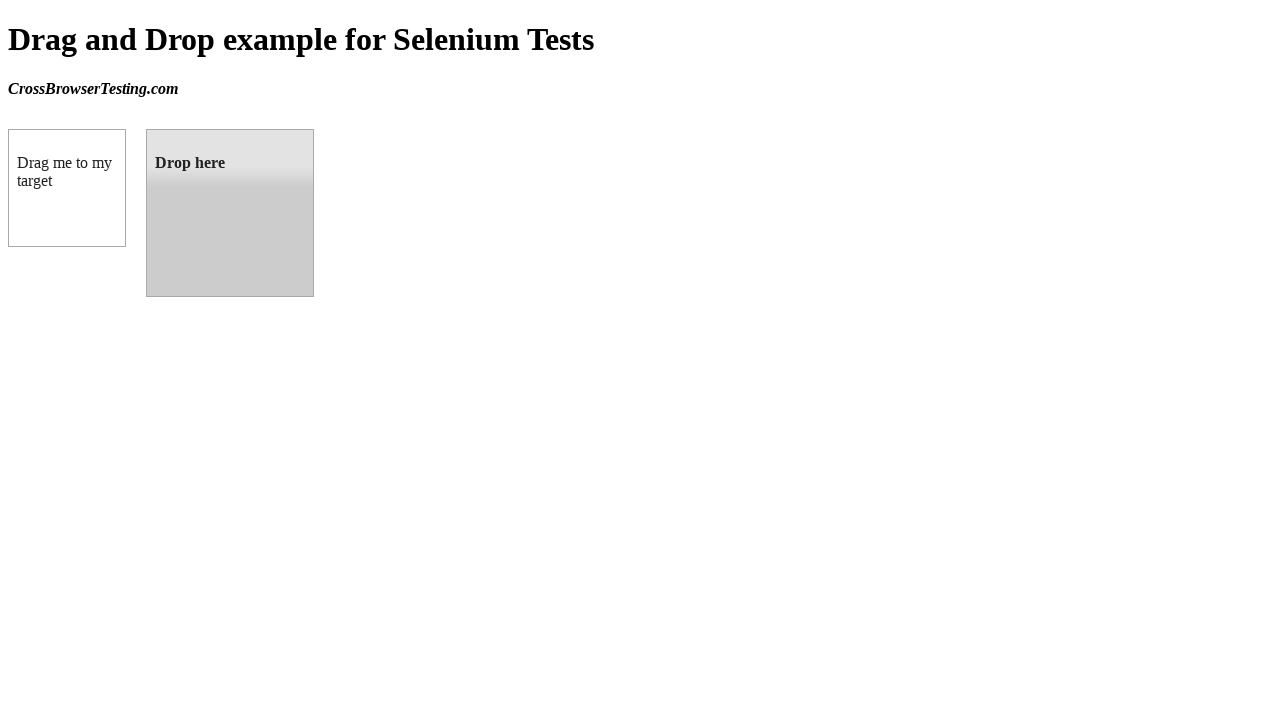

Moved mouse to center of source element (box A) at (67, 188)
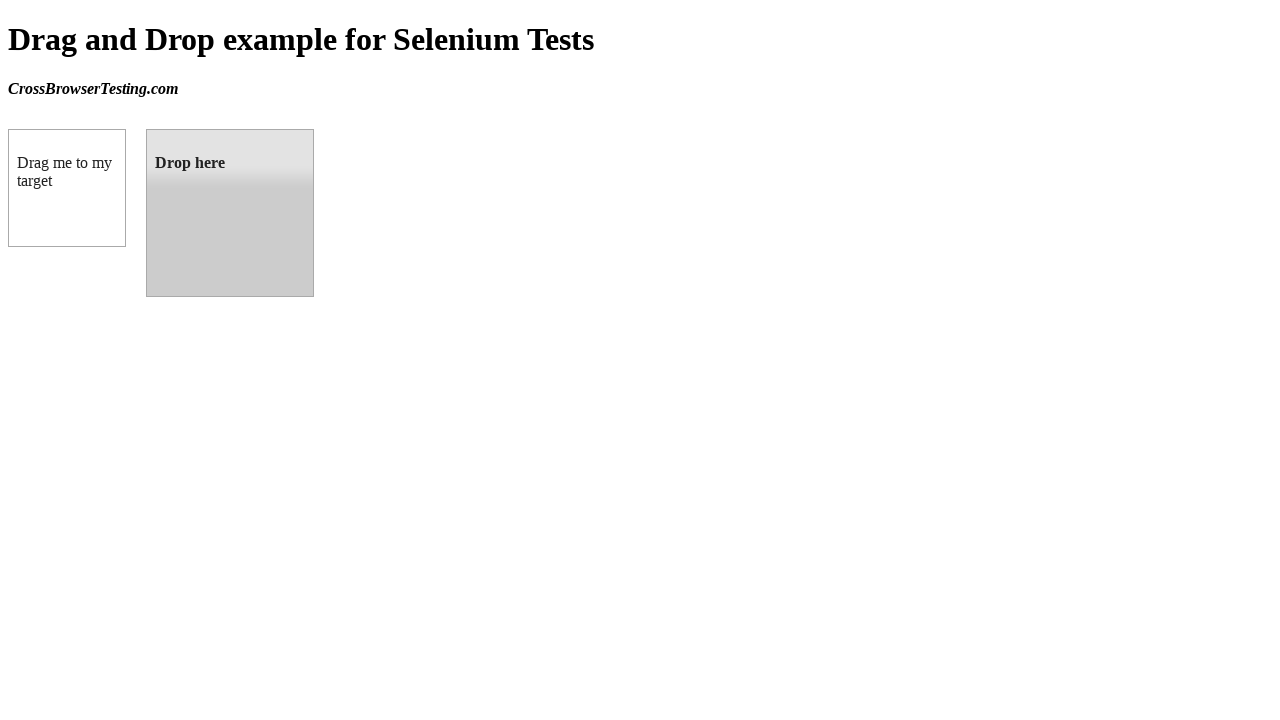

Pressed mouse button down to start drag at (67, 188)
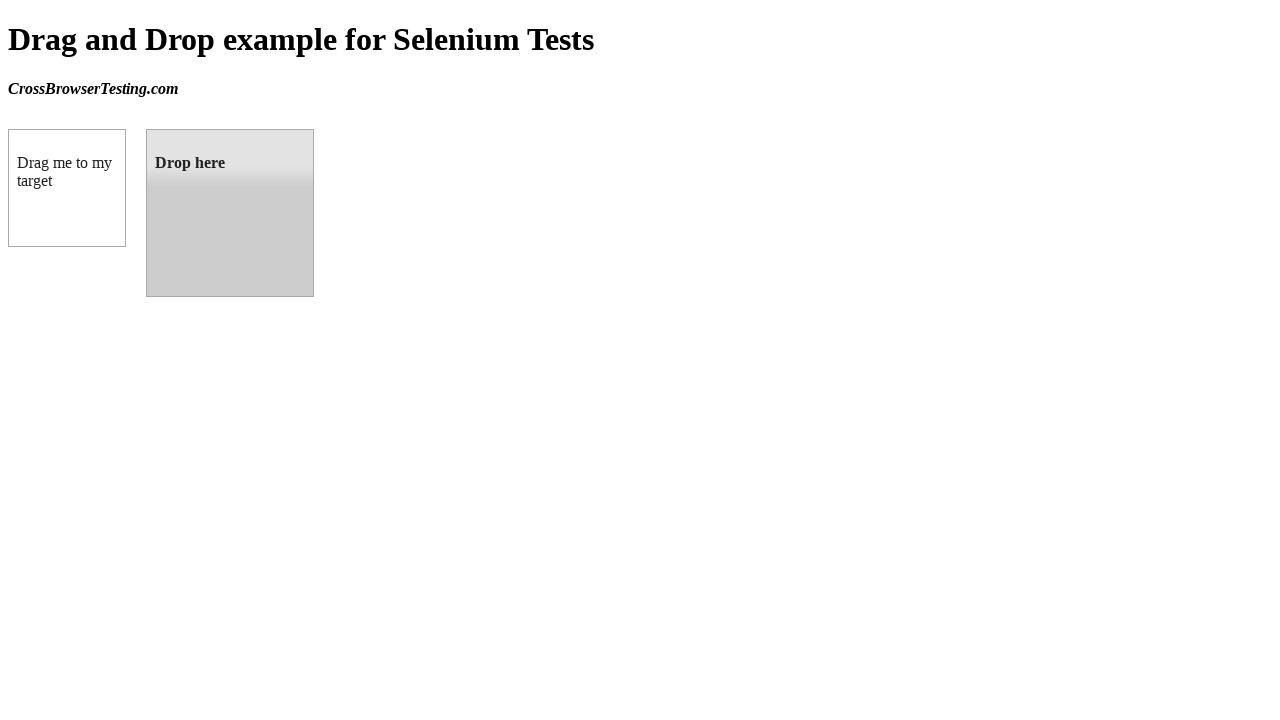

Moved mouse to center of target element (box B) at (230, 213)
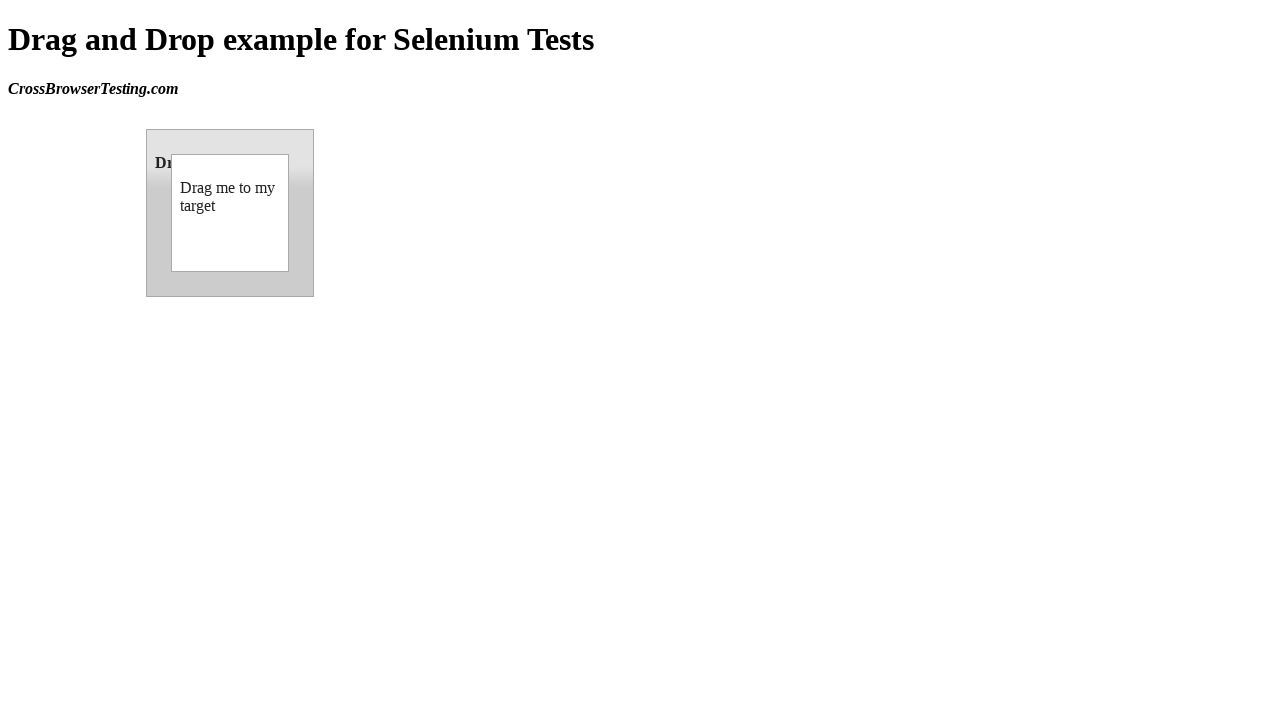

Released mouse button to complete drag-and-drop at (230, 213)
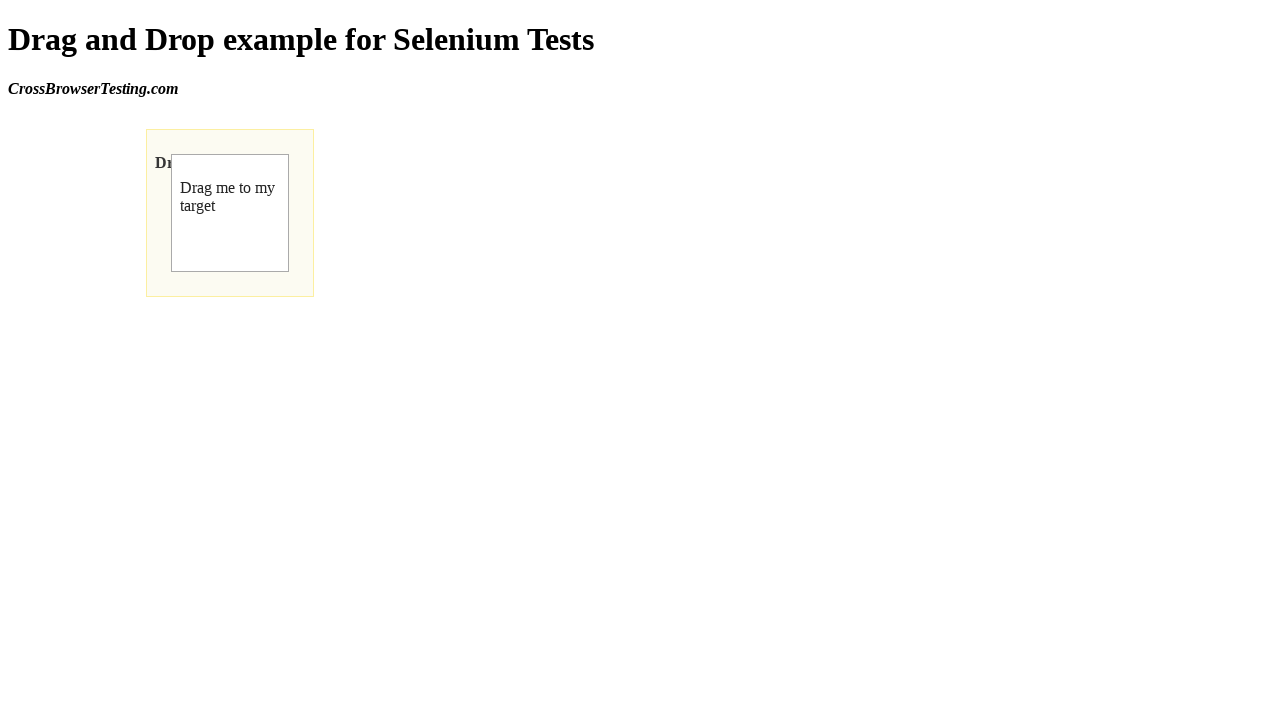

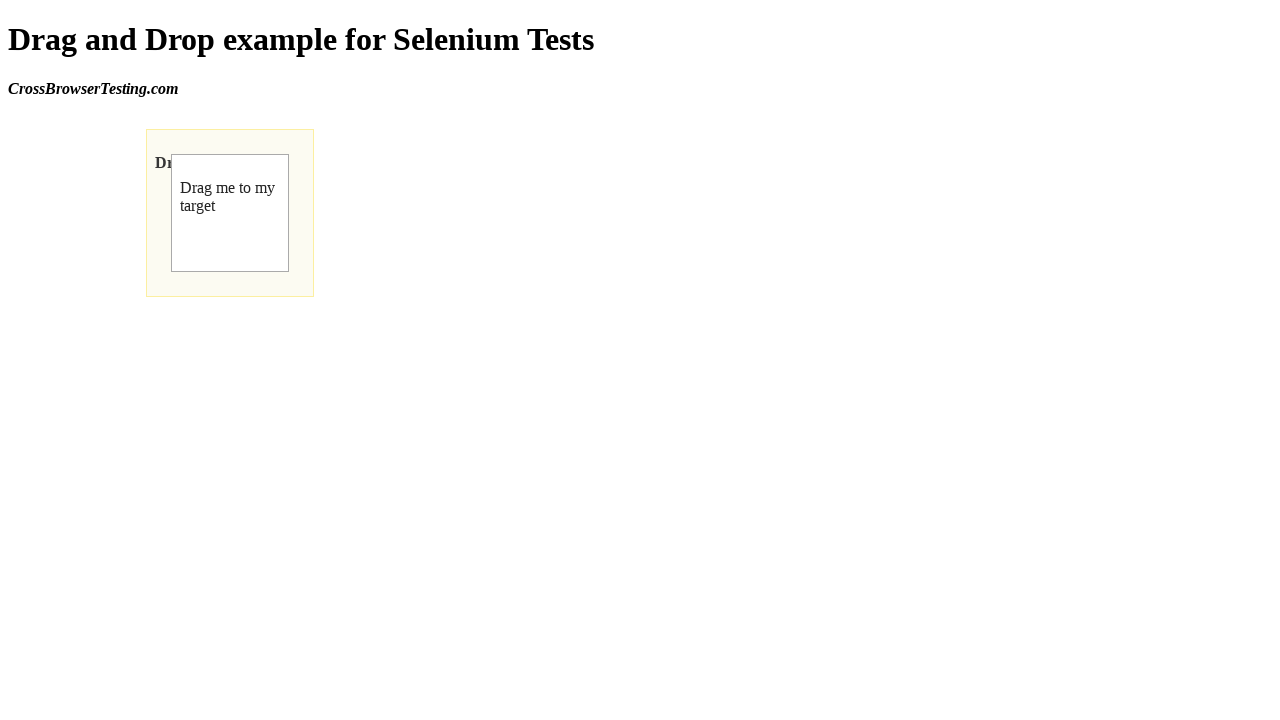